Tests double-click functionality on W3Schools try-it editor by double-clicking a button and verifying the resulting text change

Starting URL: https://www.w3schools.com/tags/tryit.asp?filename=tryhtml5_ev_ondblclick

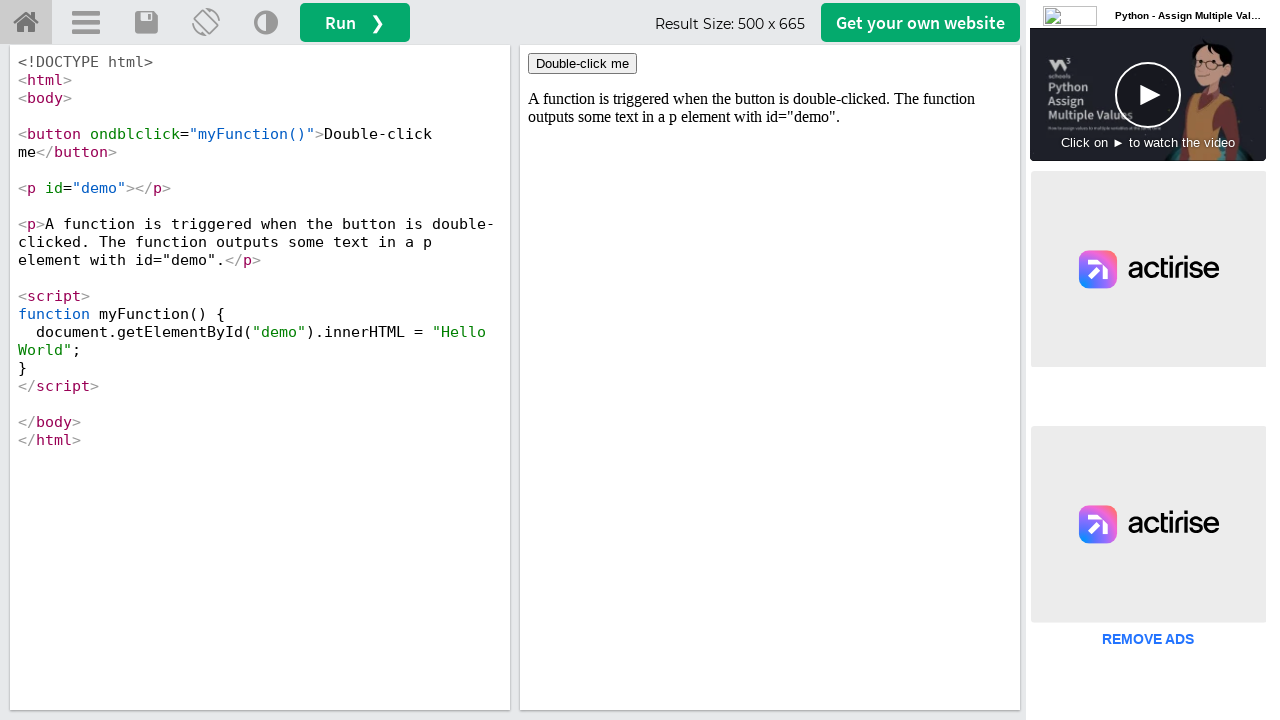

Located iframe element containing the demo
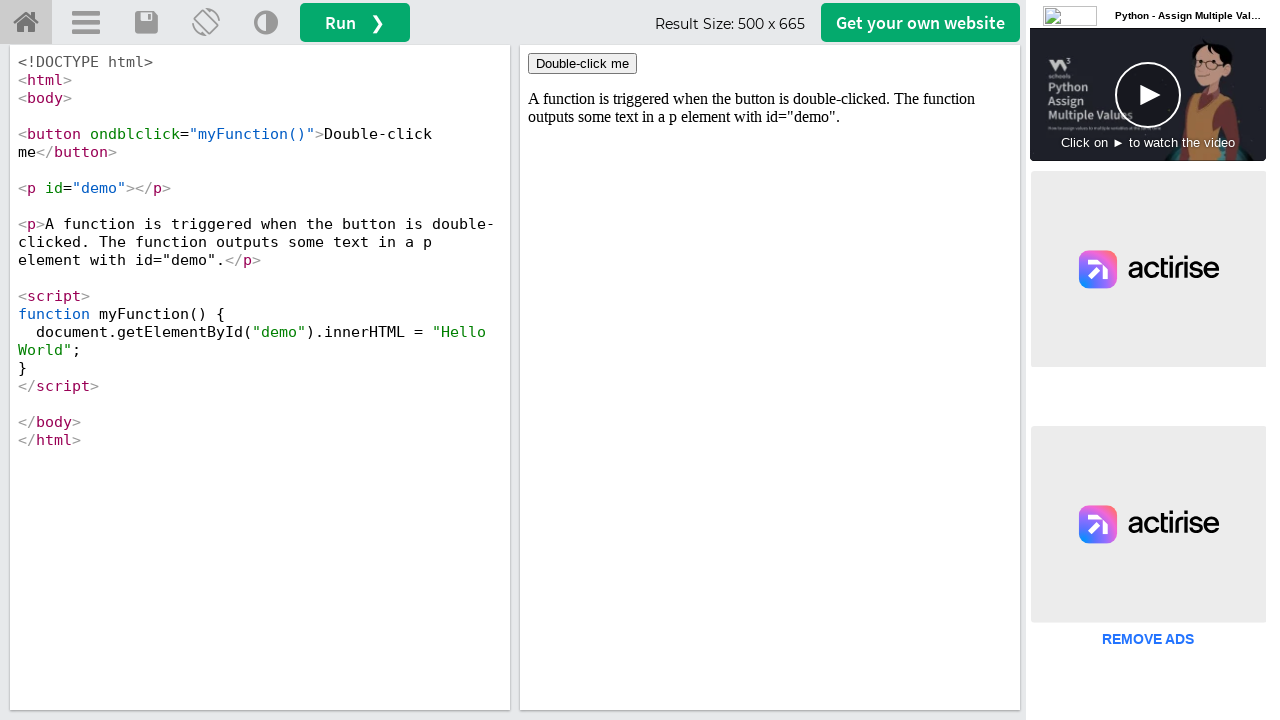

Located the double-click button element
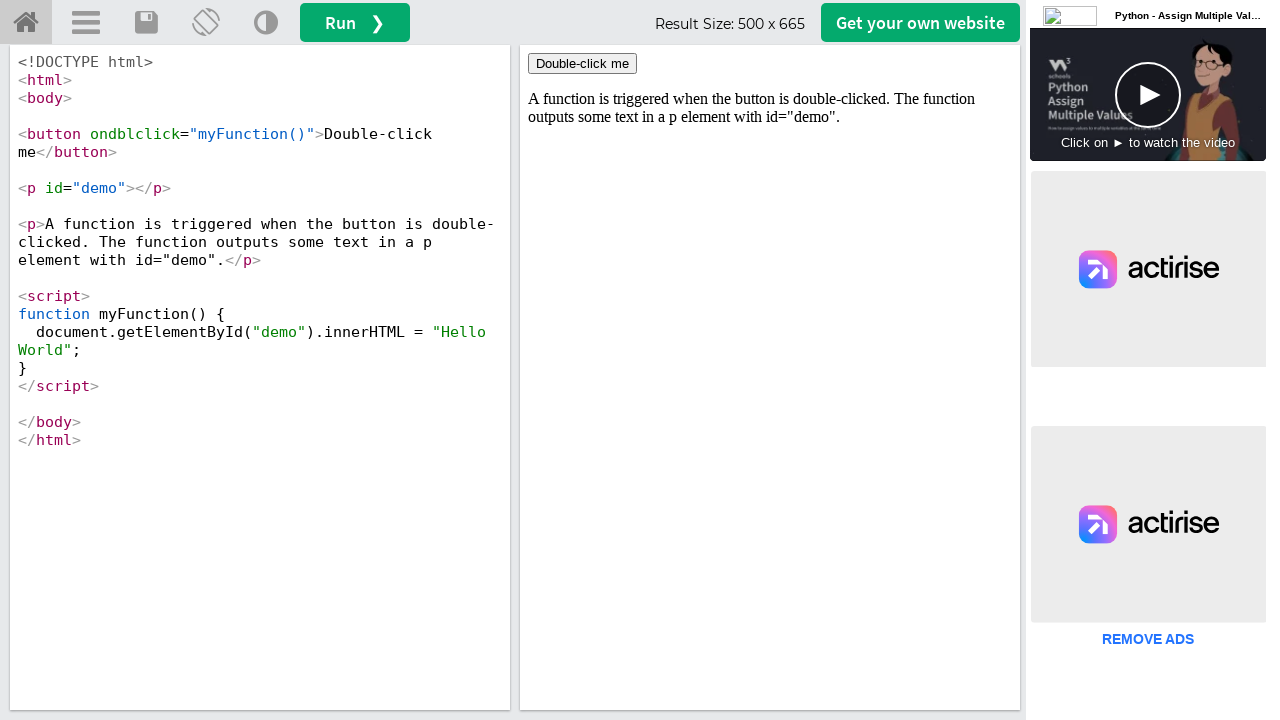

Double-clicked the button to trigger ondblclick event at (582, 64) on iframe#iframeResult >> internal:control=enter-frame >> xpath=//button[text()='Do
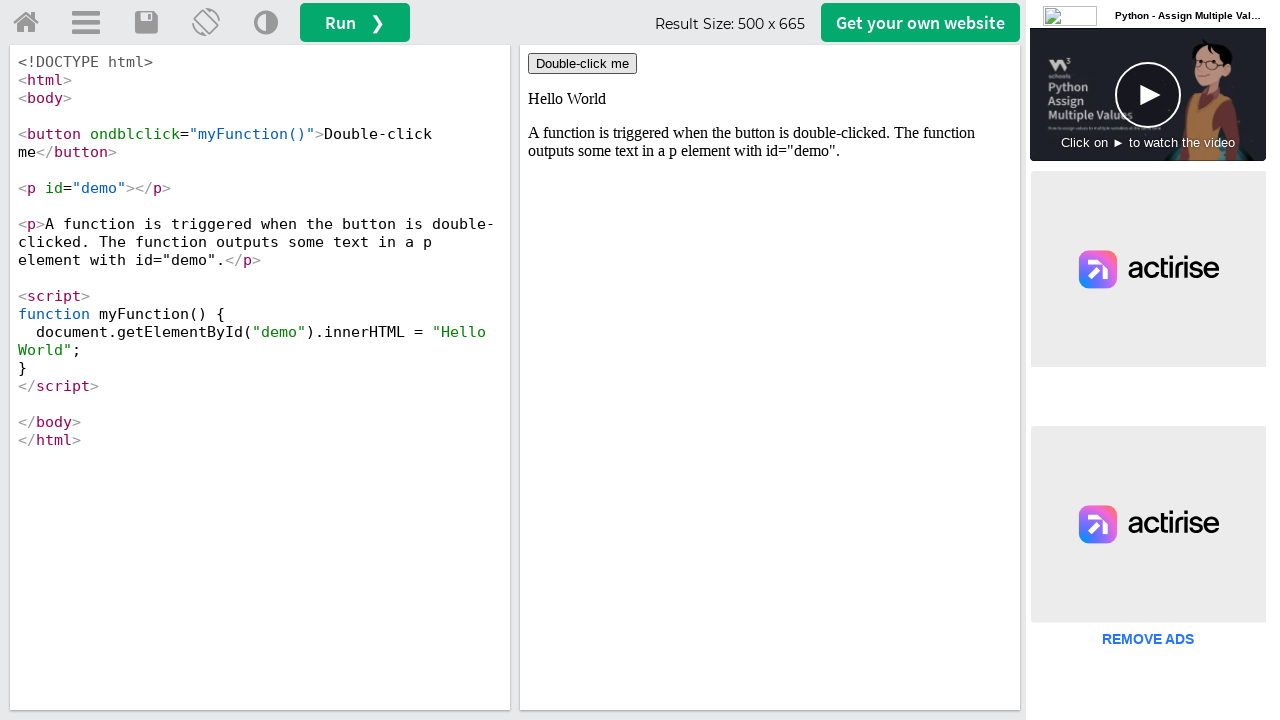

Retrieved the demo text content after double-click
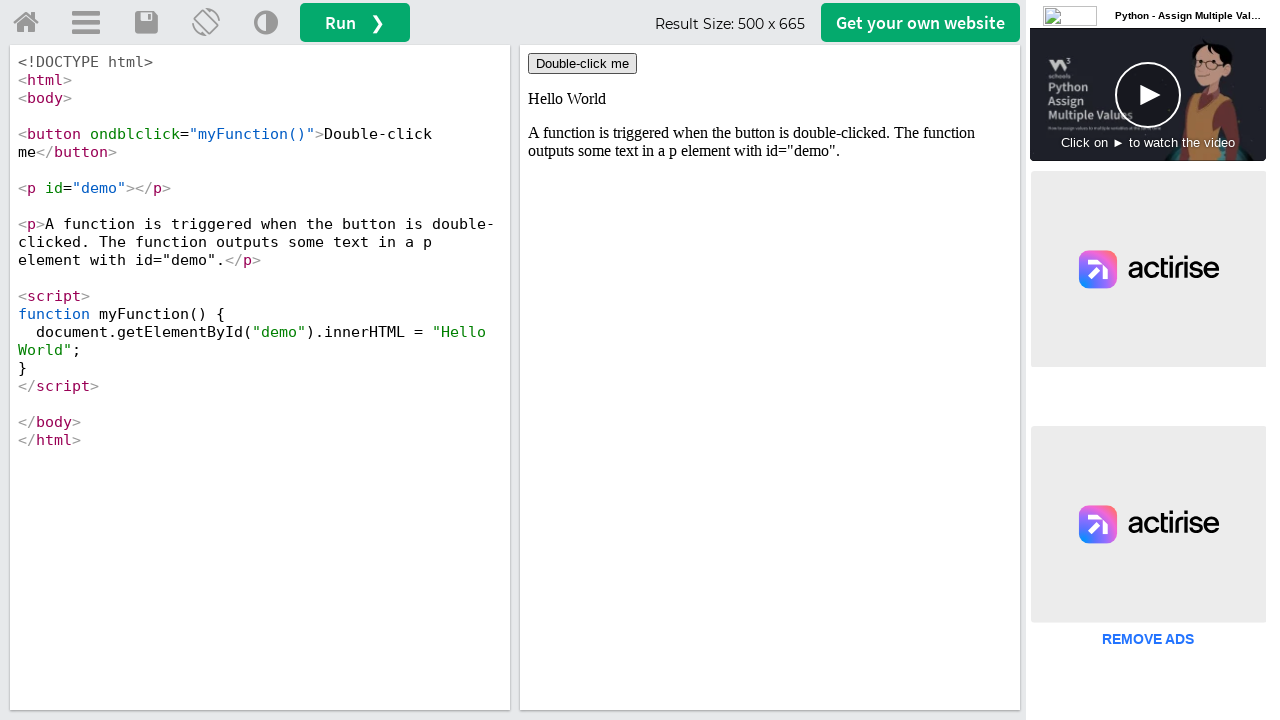

Printed verification: Text after double-click: Hello World
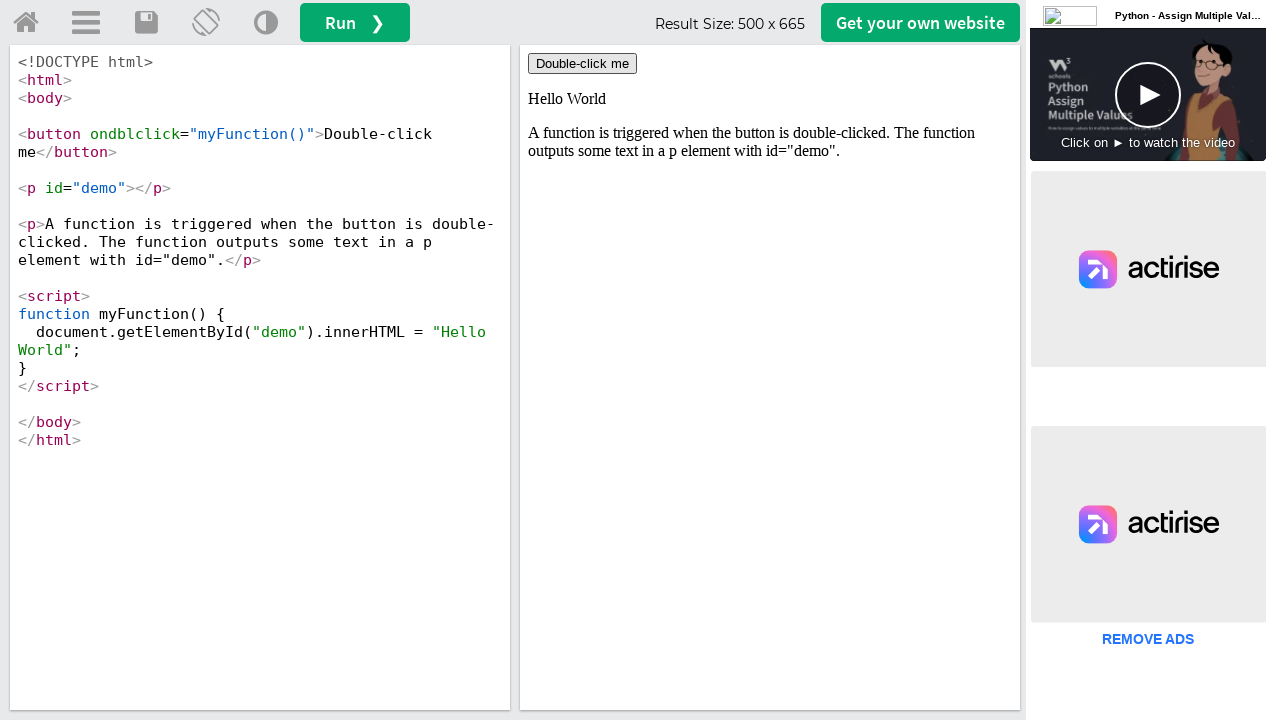

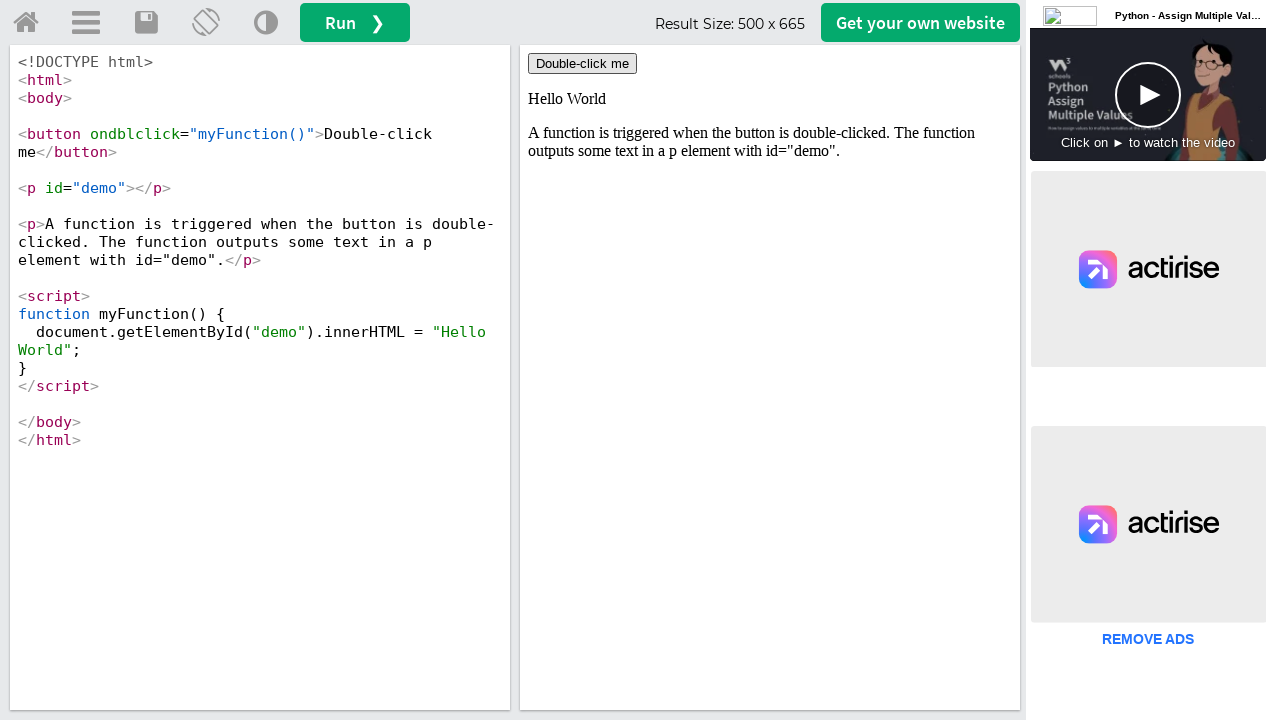